Tests newsletter signup form by filling in first name, last name, and email fields, then submitting the form

Starting URL: http://secure-retreat-92358.herokuapp.com/

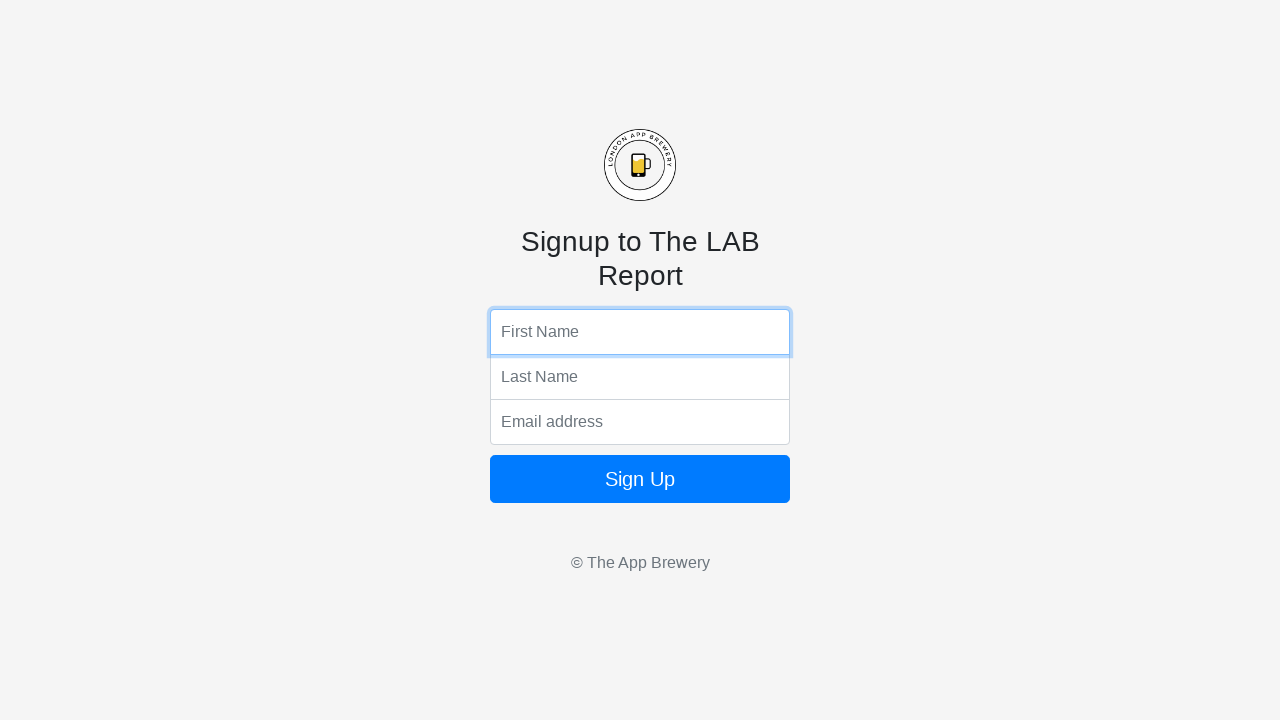

Filled first name field with 'Chris' on input[name='fName']
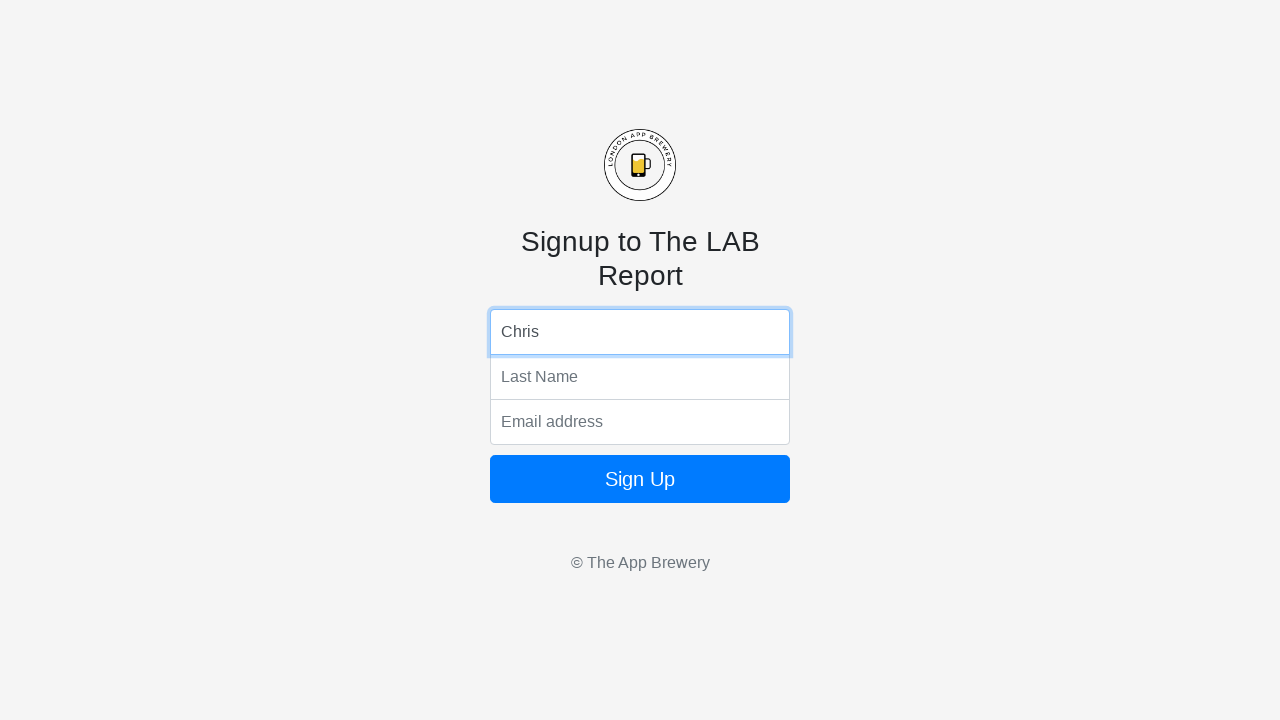

Filled last name field with 'Martells' on input[name='lName']
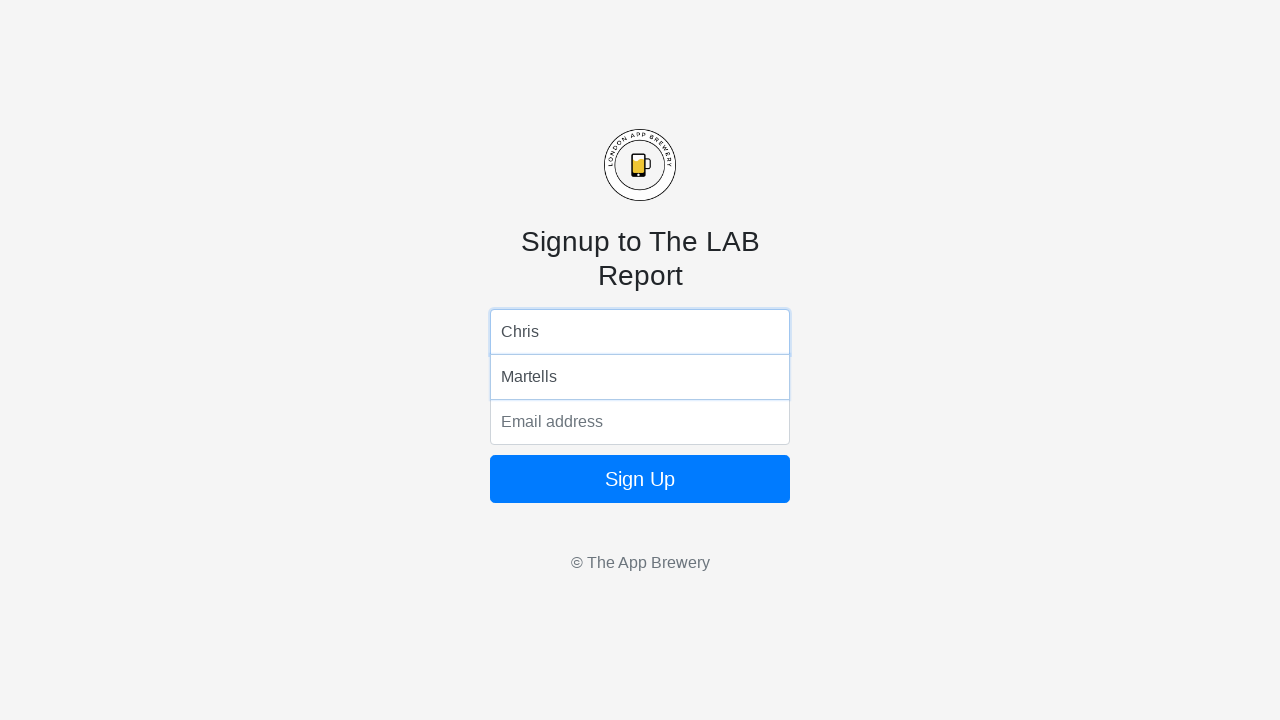

Filled email field with 'test@hotmail.com' on input[name='email']
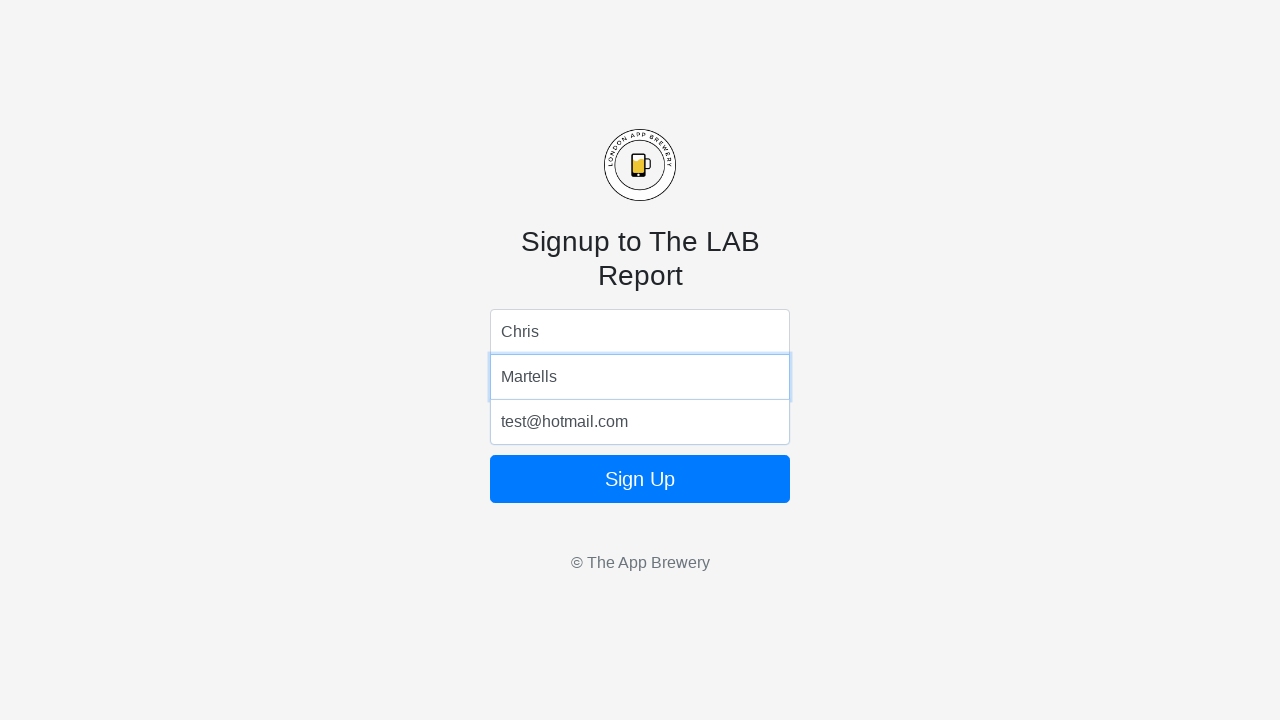

Clicked newsletter signup button at (640, 479) on .btn
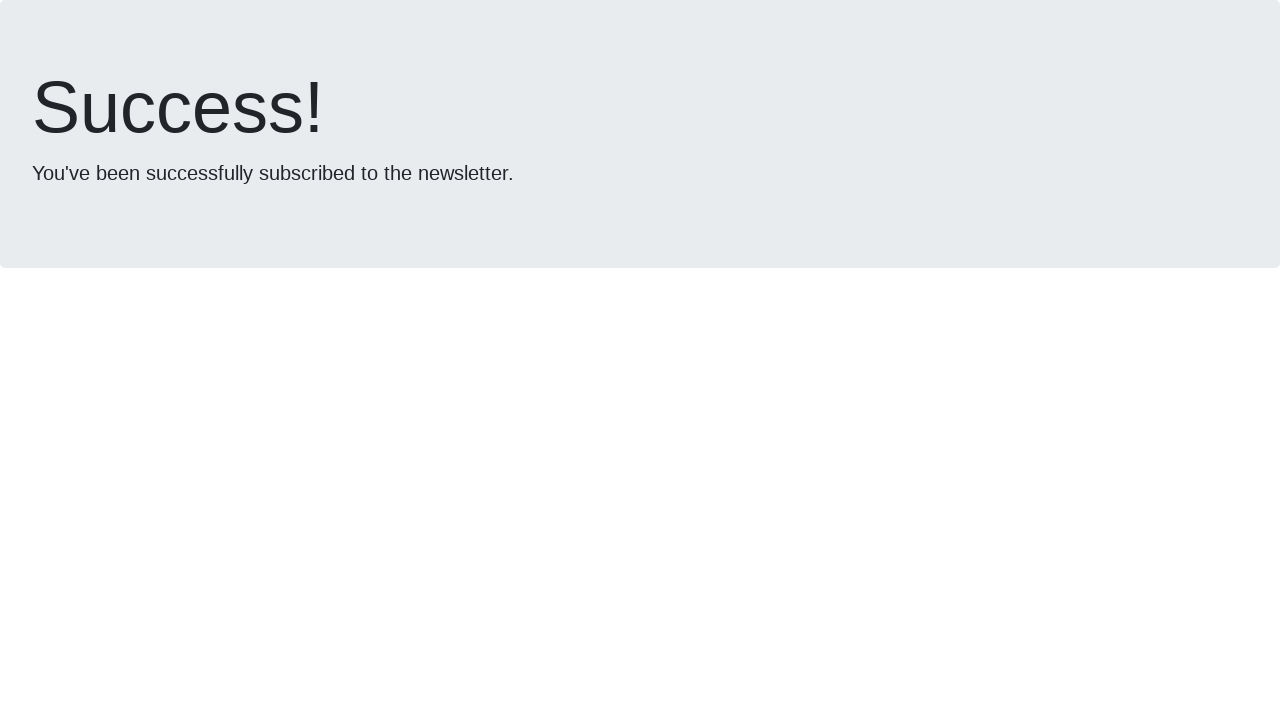

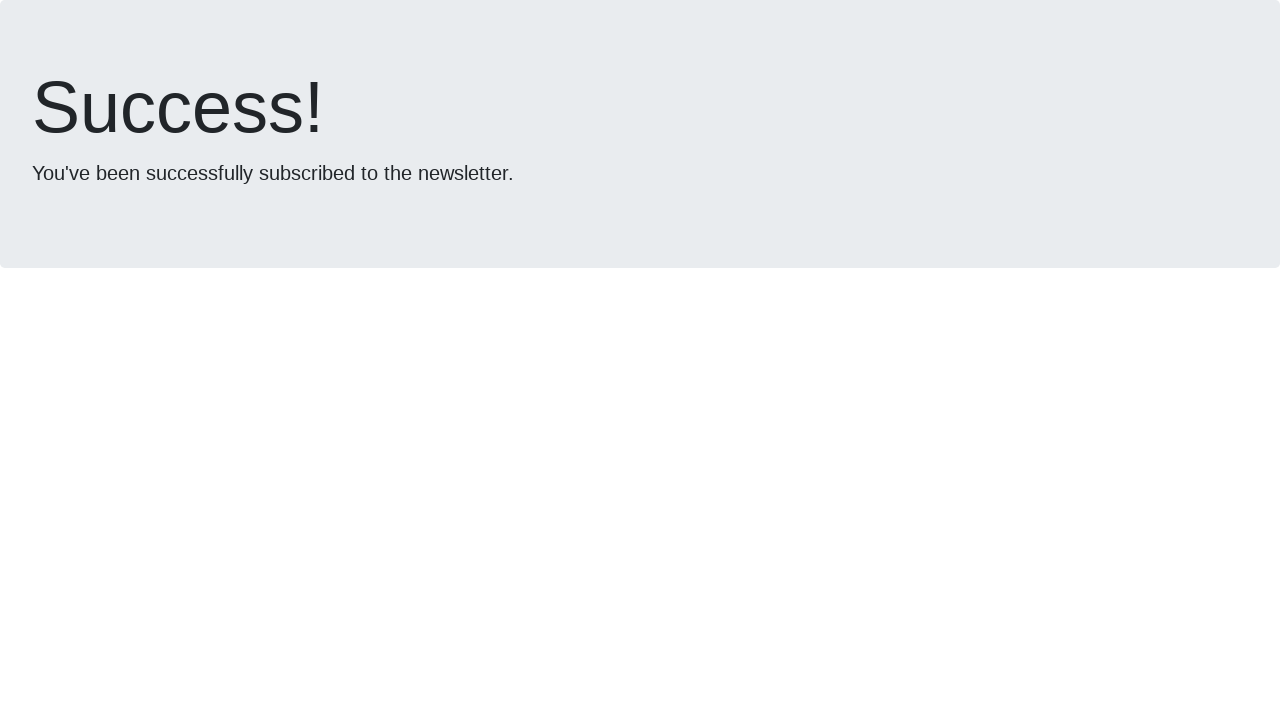